Tests JavaScript confirm alert handling by clicking a button that triggers a confirm dialog and then dismissing it using the cancel button

Starting URL: https://the-internet.herokuapp.com/javascript_alerts

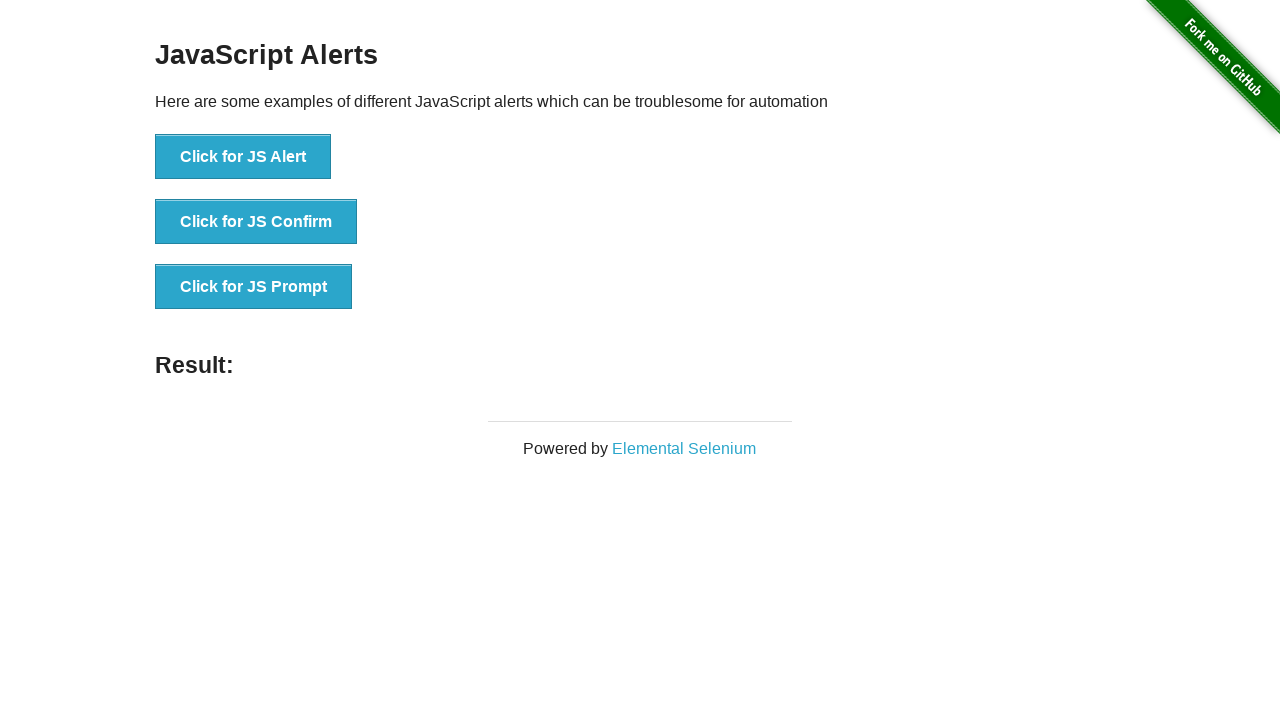

Clicked 'Click for JS Confirm' button to trigger confirm dialog at (256, 222) on xpath=//button[text()='Click for JS Confirm']
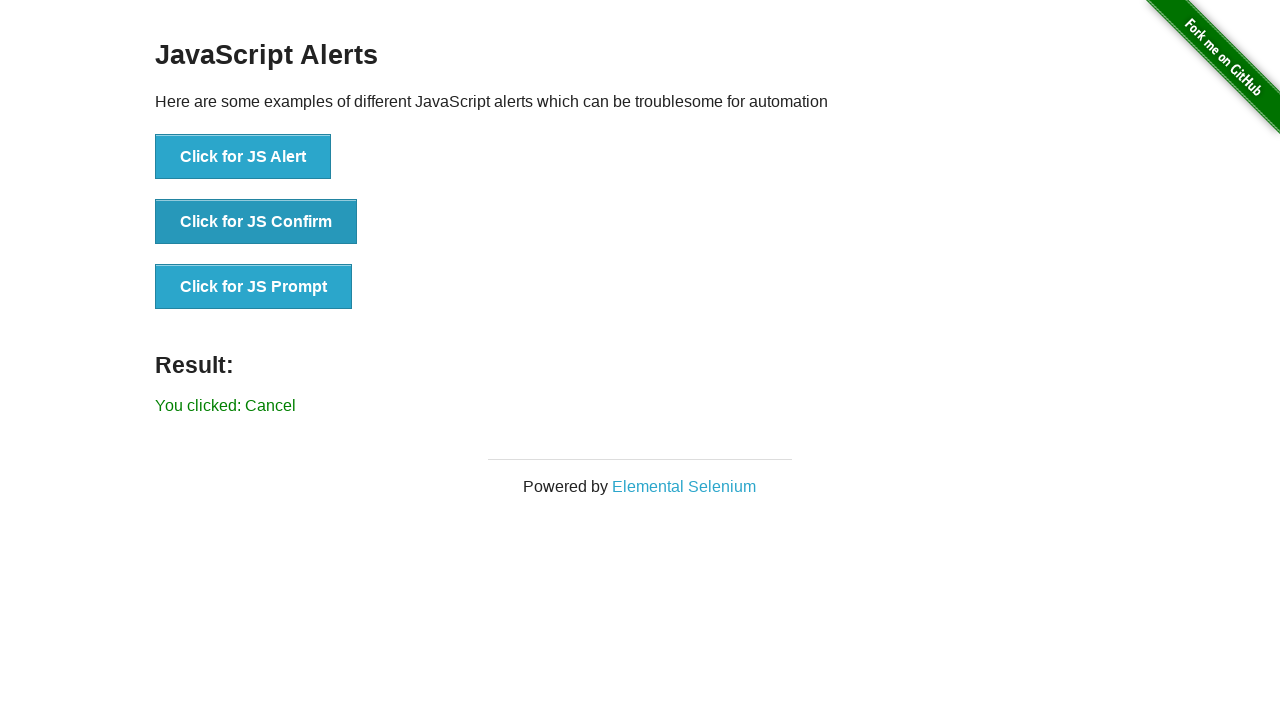

Set up dialog handler to dismiss confirm dialogs
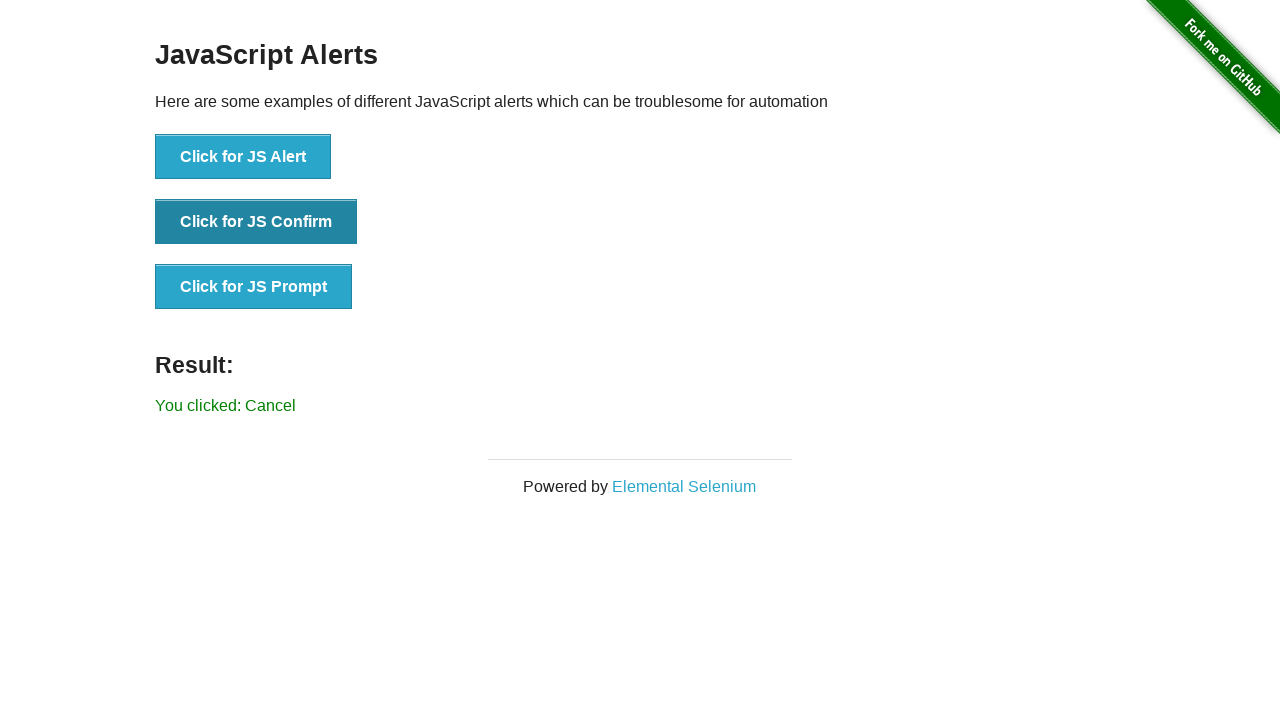

Clicked 'Click for JS Confirm' button again, confirm dialog dismissed by handler at (256, 222) on xpath=//button[text()='Click for JS Confirm']
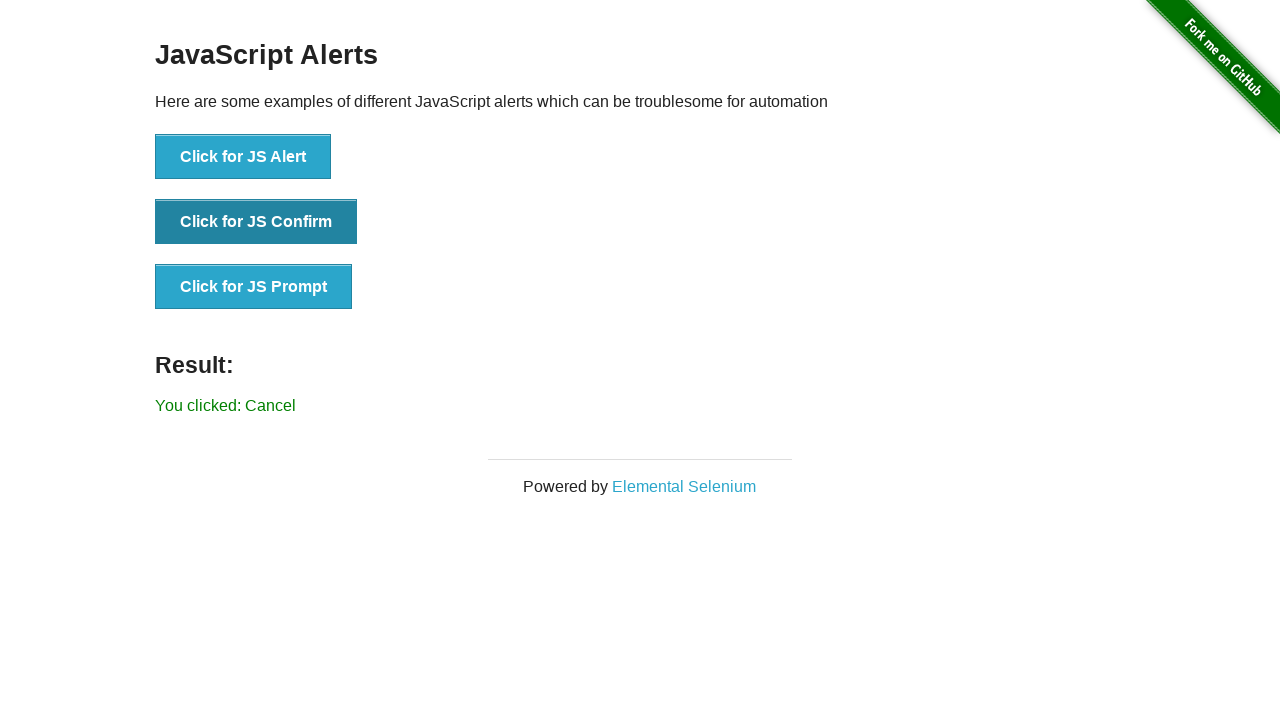

Result element loaded and displayed
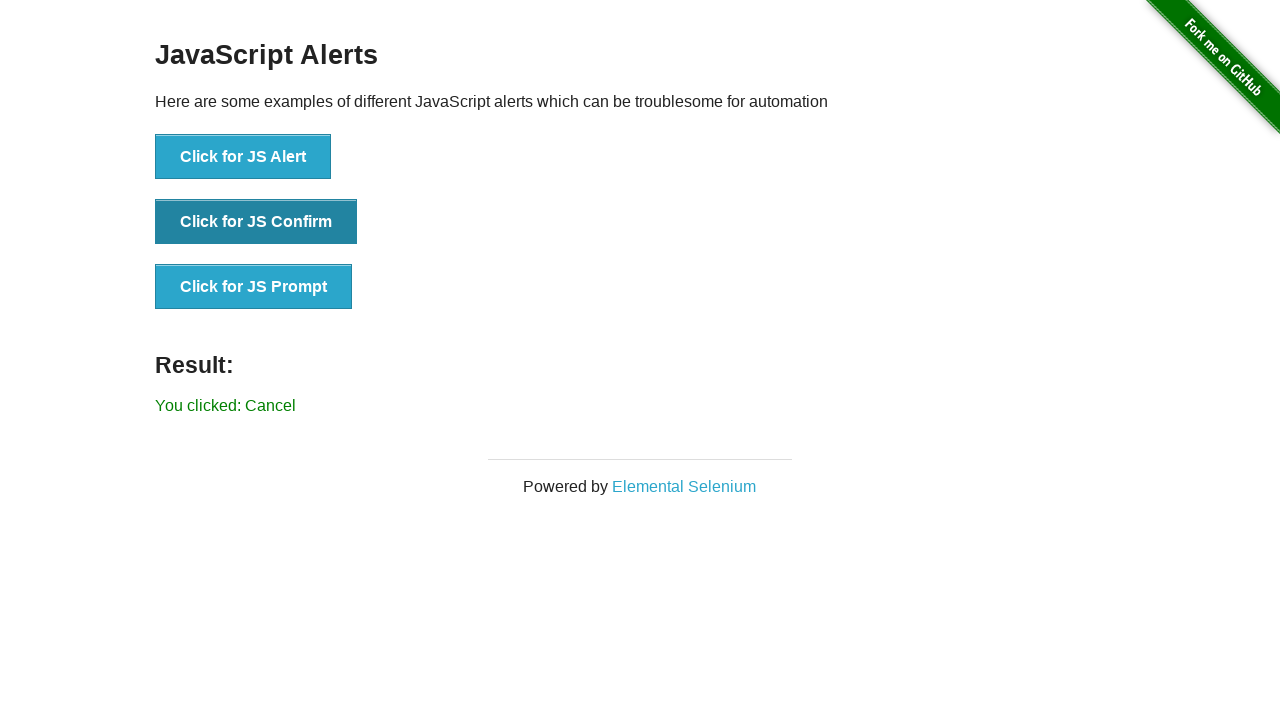

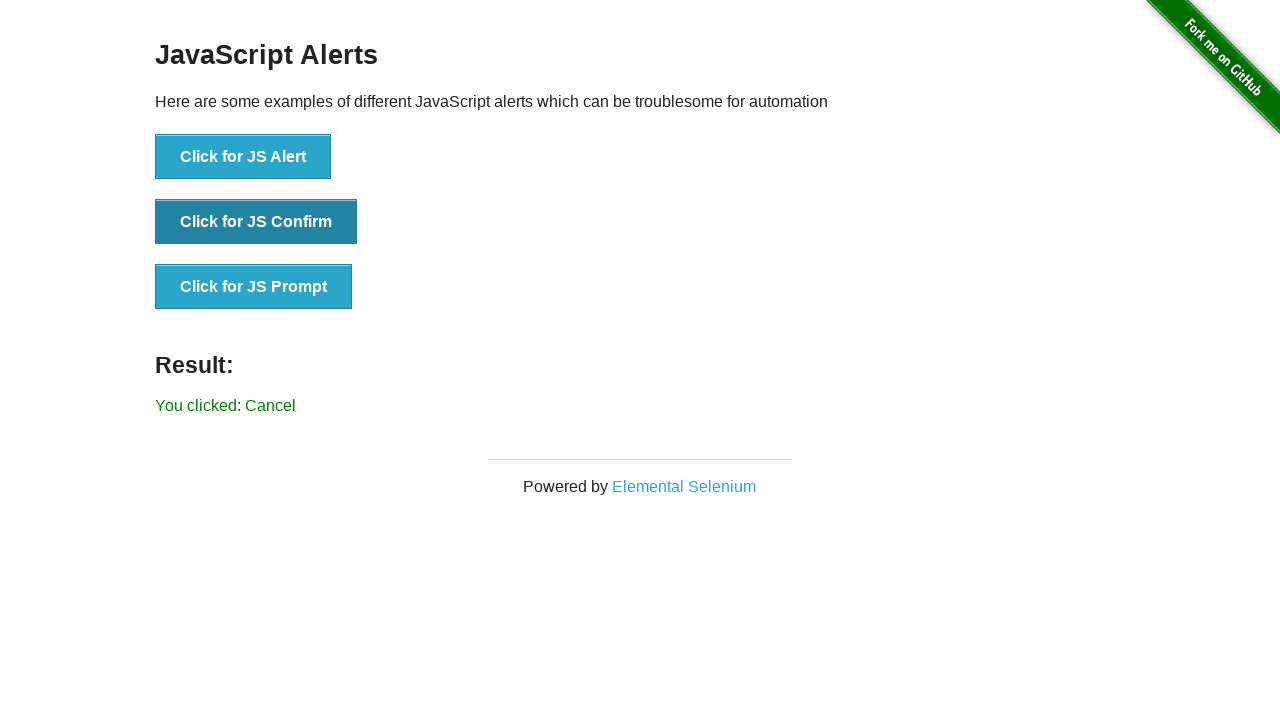